Navigates through a paginated table by clicking the next button multiple times to verify all pages load correctly

Starting URL: https://rori4.github.io/selenium-practice/#/pages/tables/smart-table

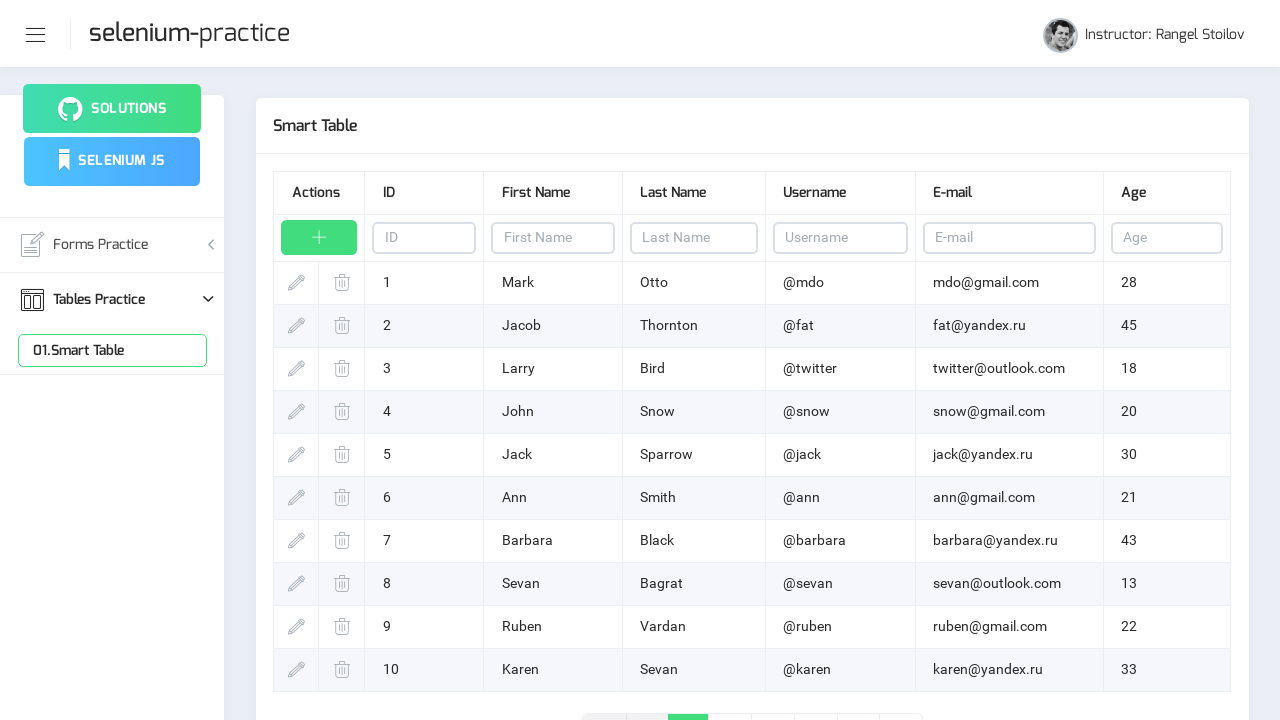

Waited for table rows to load on initial page
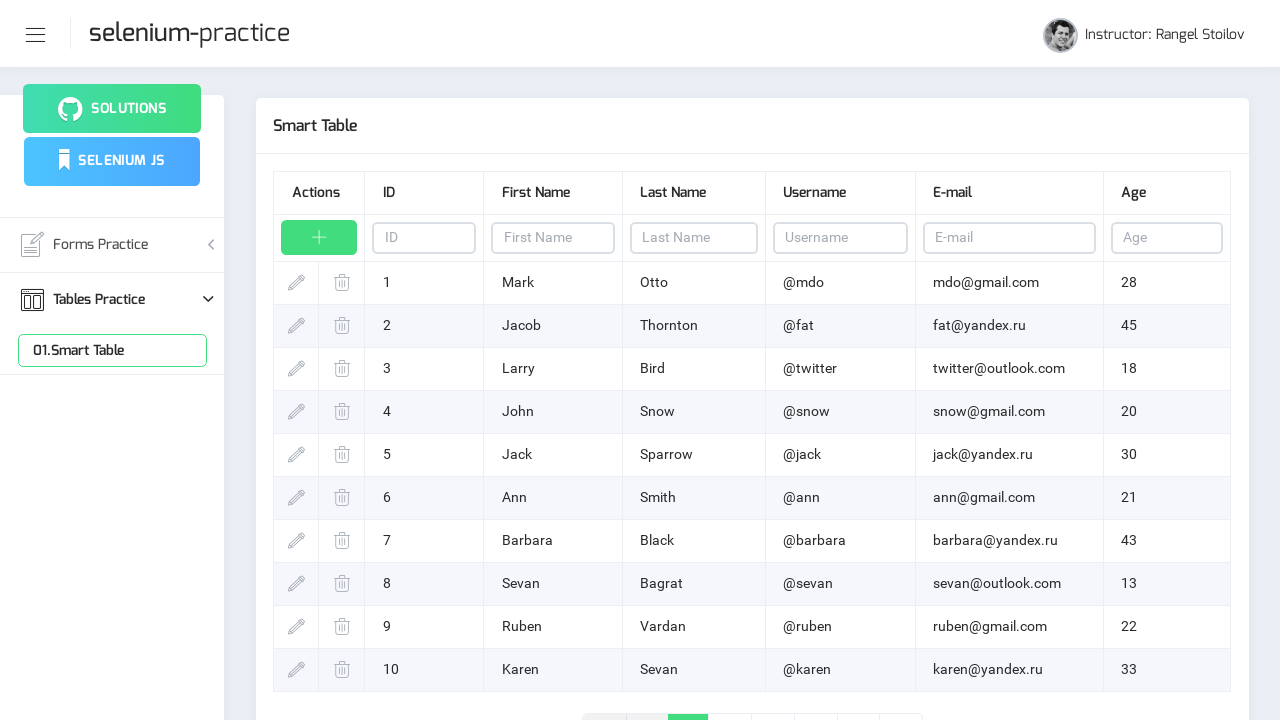

Verified table rows are visible on page 1
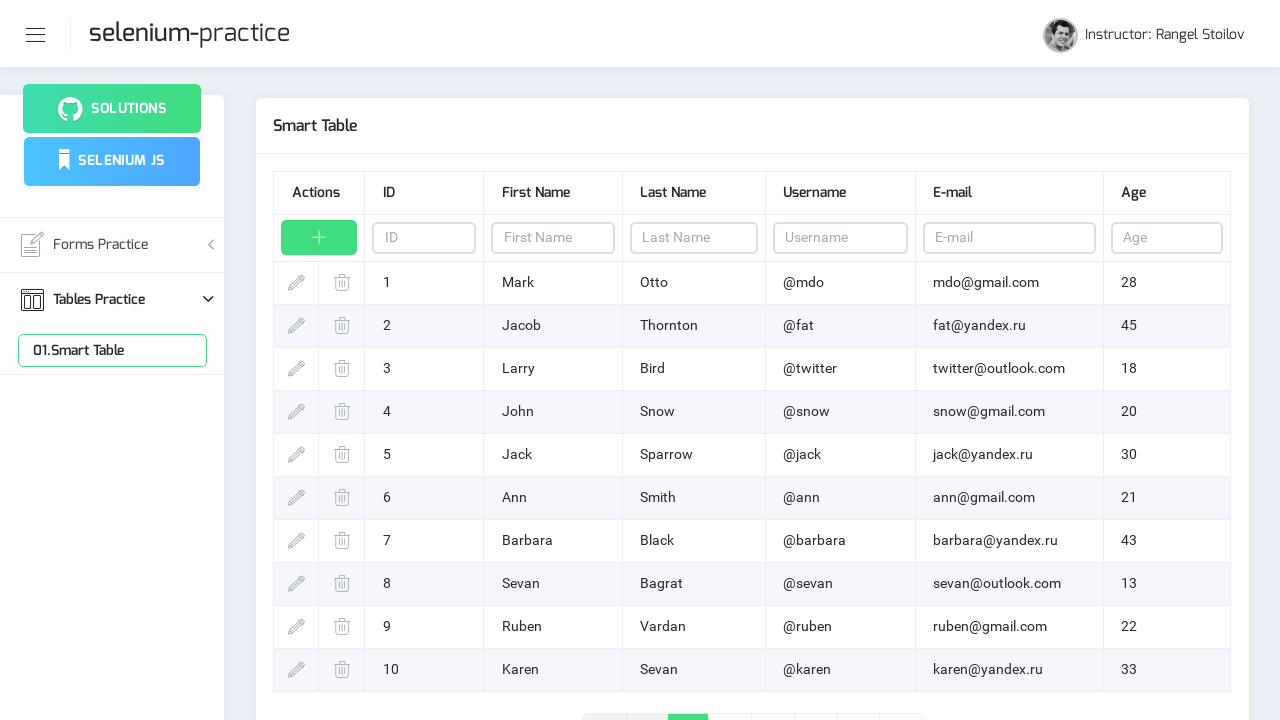

Clicked next button to navigate to page 2 at (858, 701) on .page-link-next
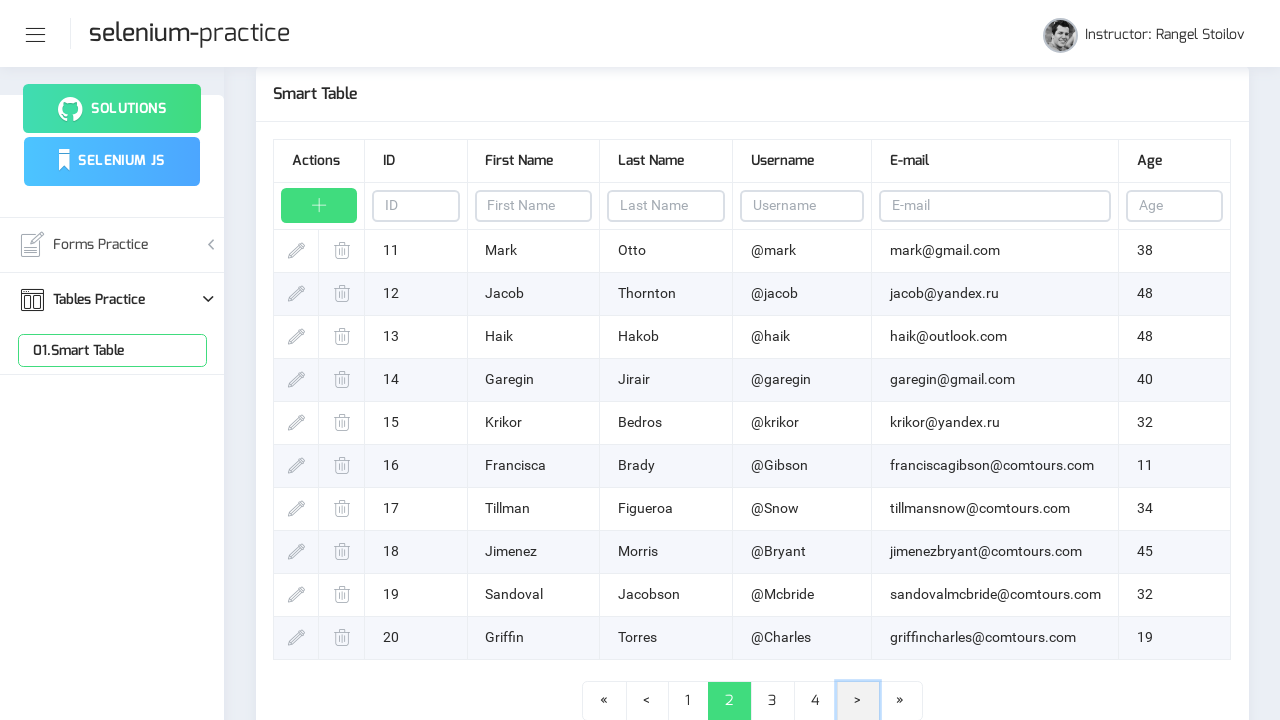

Waited for page transition animation to complete
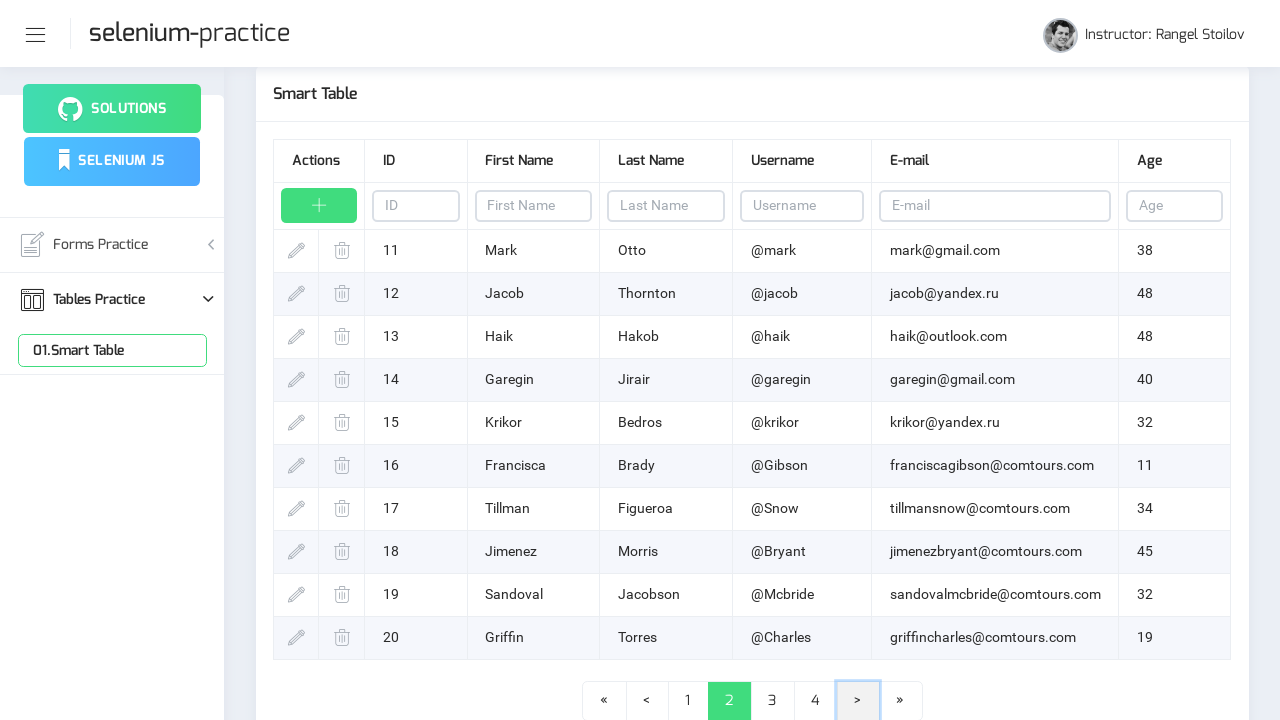

Verified table rows are visible on page 2
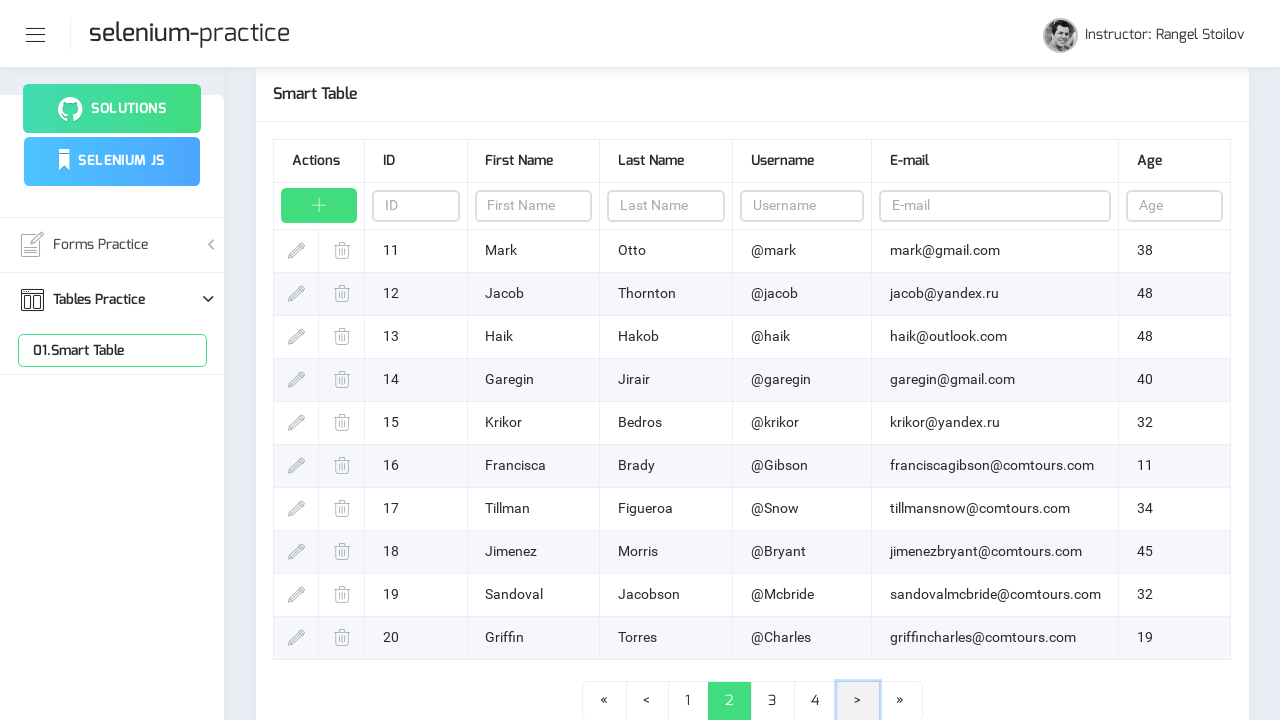

Clicked next button to navigate to page 3 at (858, 701) on .page-link-next
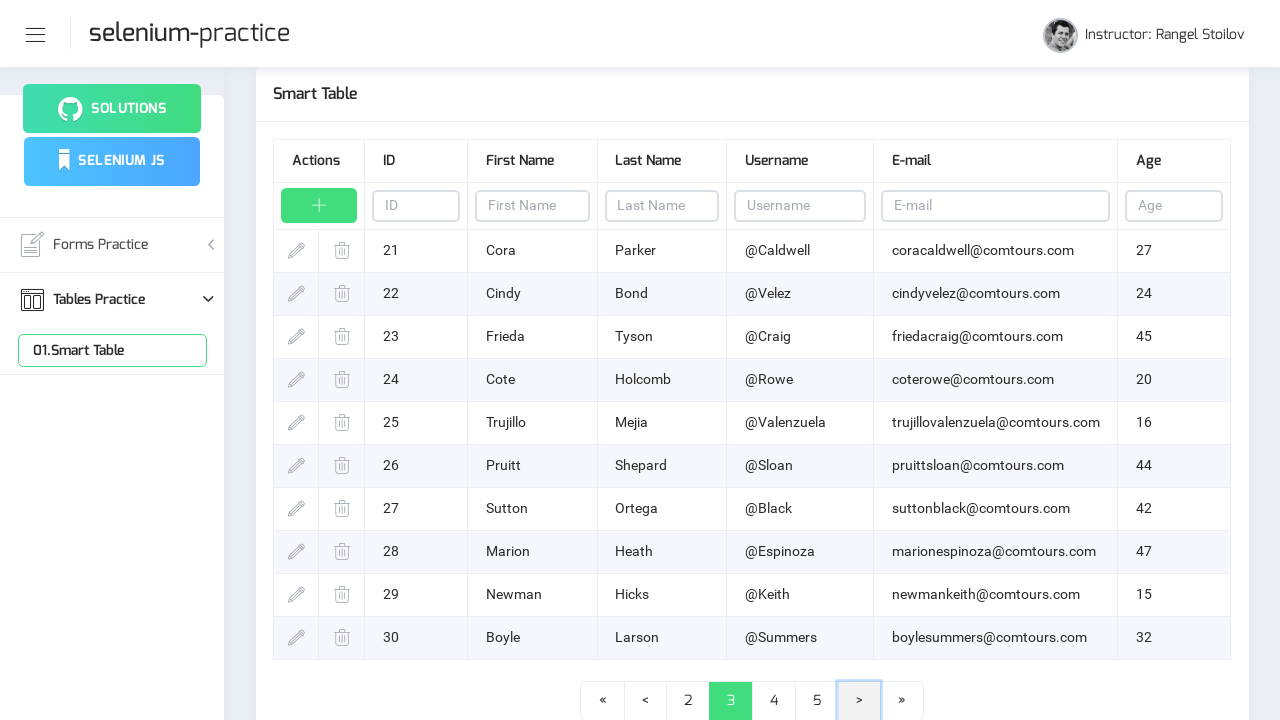

Waited for page transition animation to complete
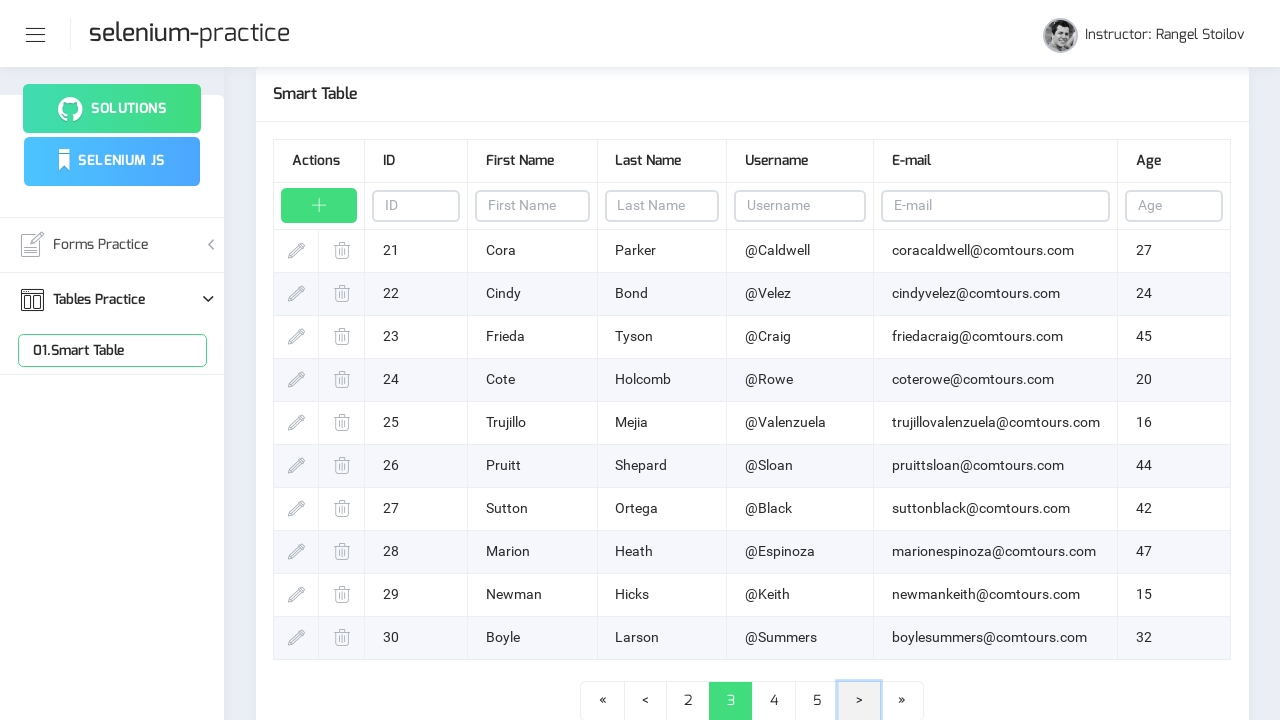

Verified table rows are visible on page 3
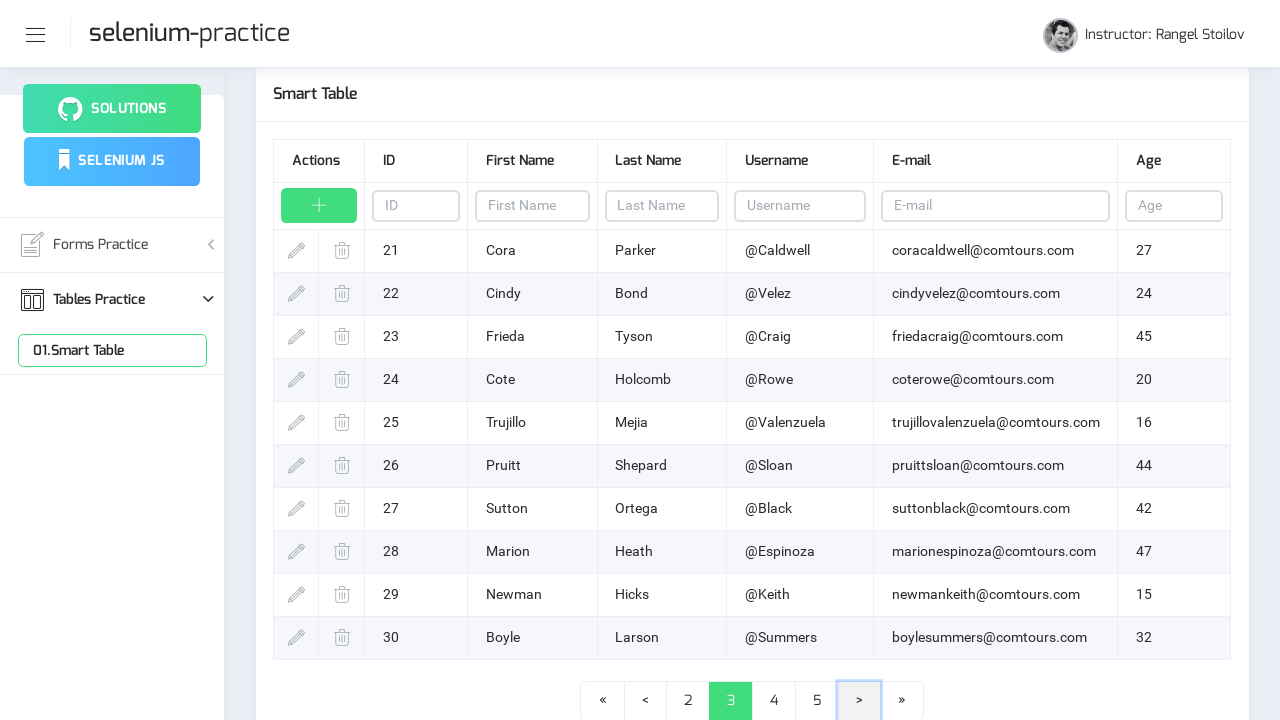

Clicked next button to navigate to page 4 at (859, 701) on .page-link-next
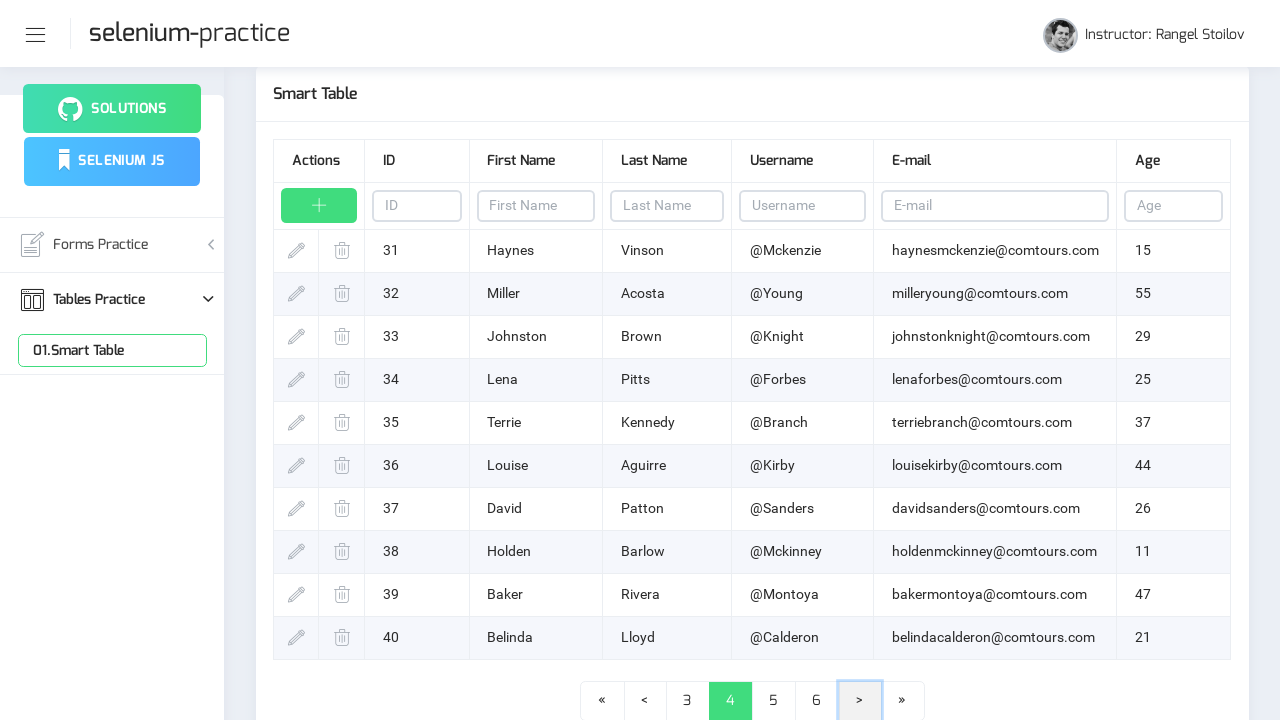

Waited for page transition animation to complete
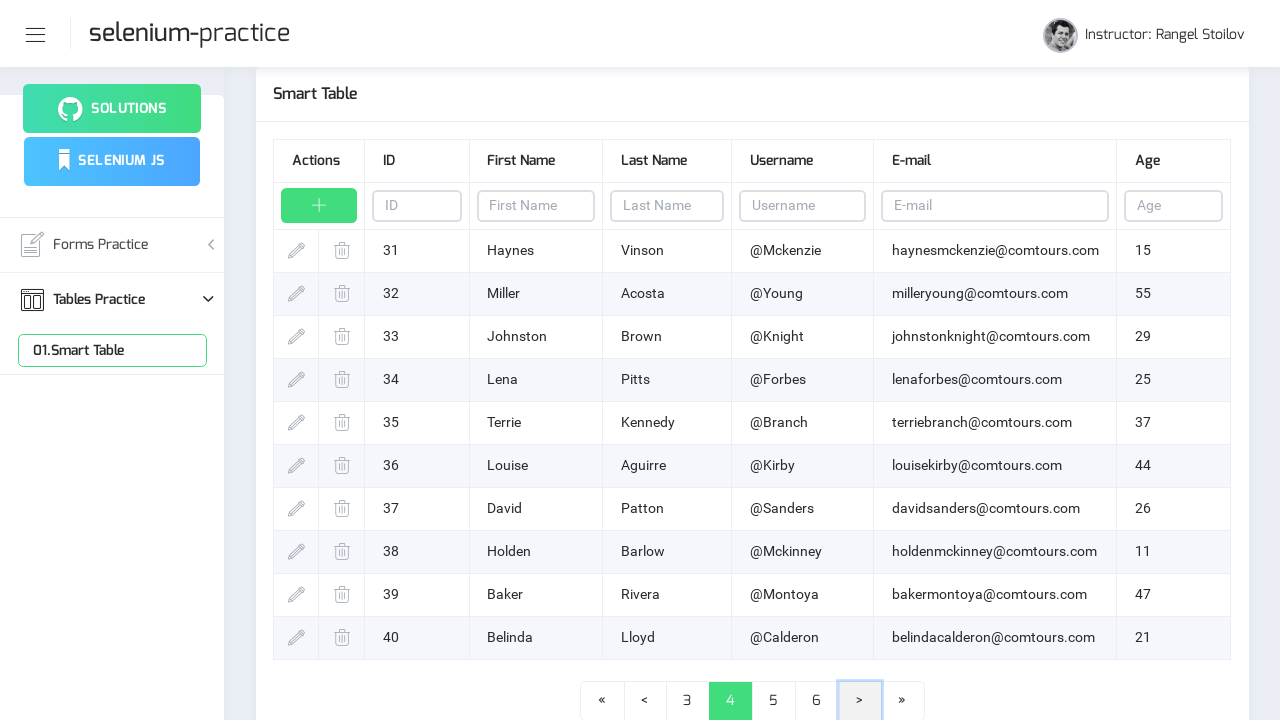

Verified table rows are visible on page 4
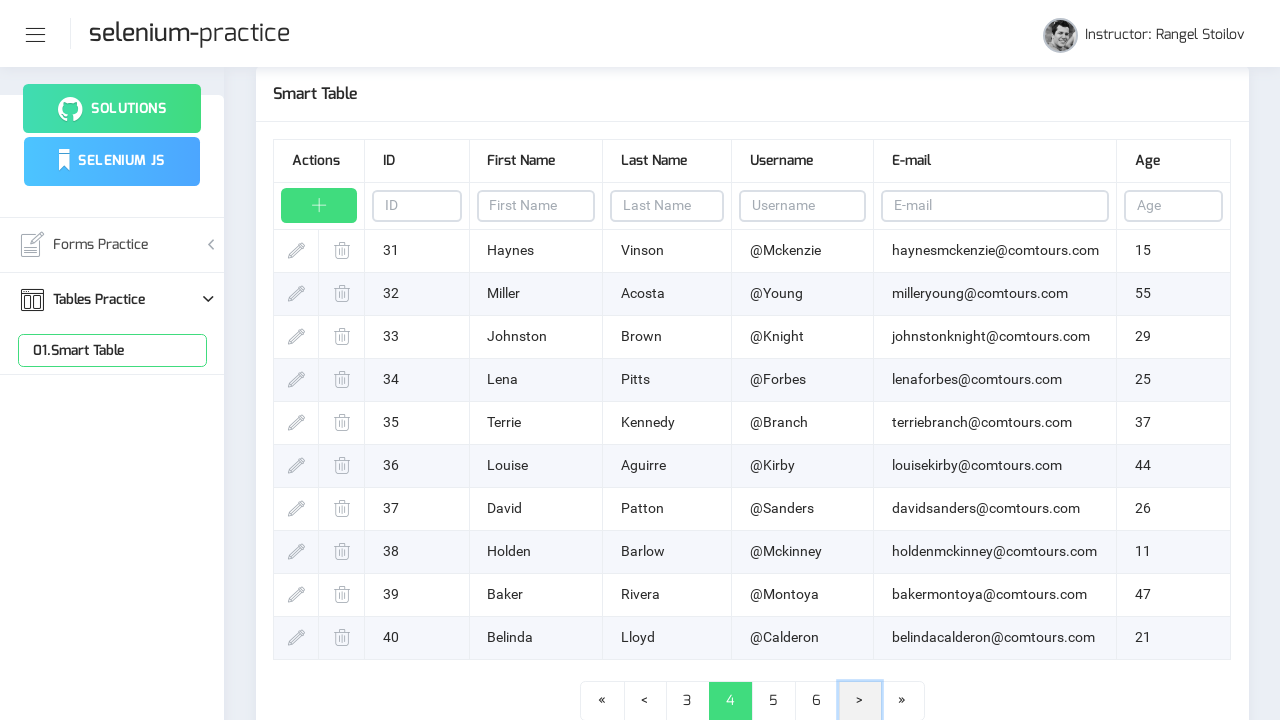

Clicked next button to navigate to page 5 at (860, 701) on .page-link-next
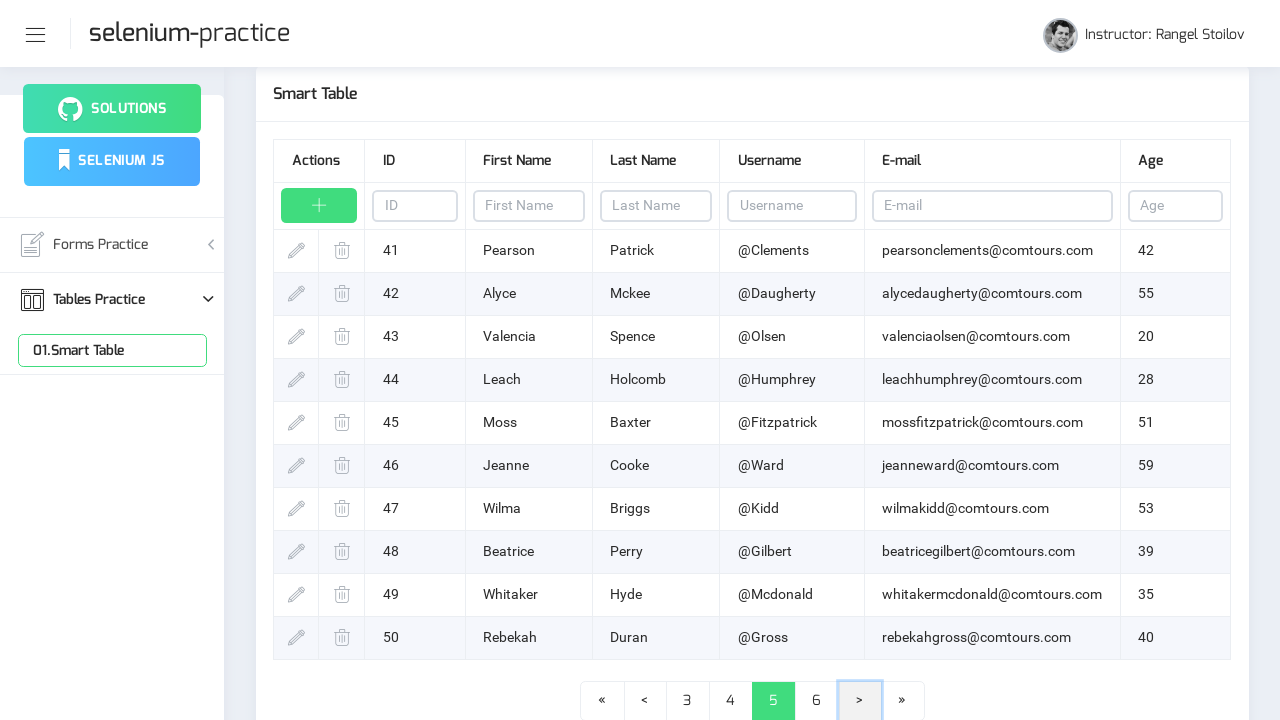

Waited for page transition animation to complete
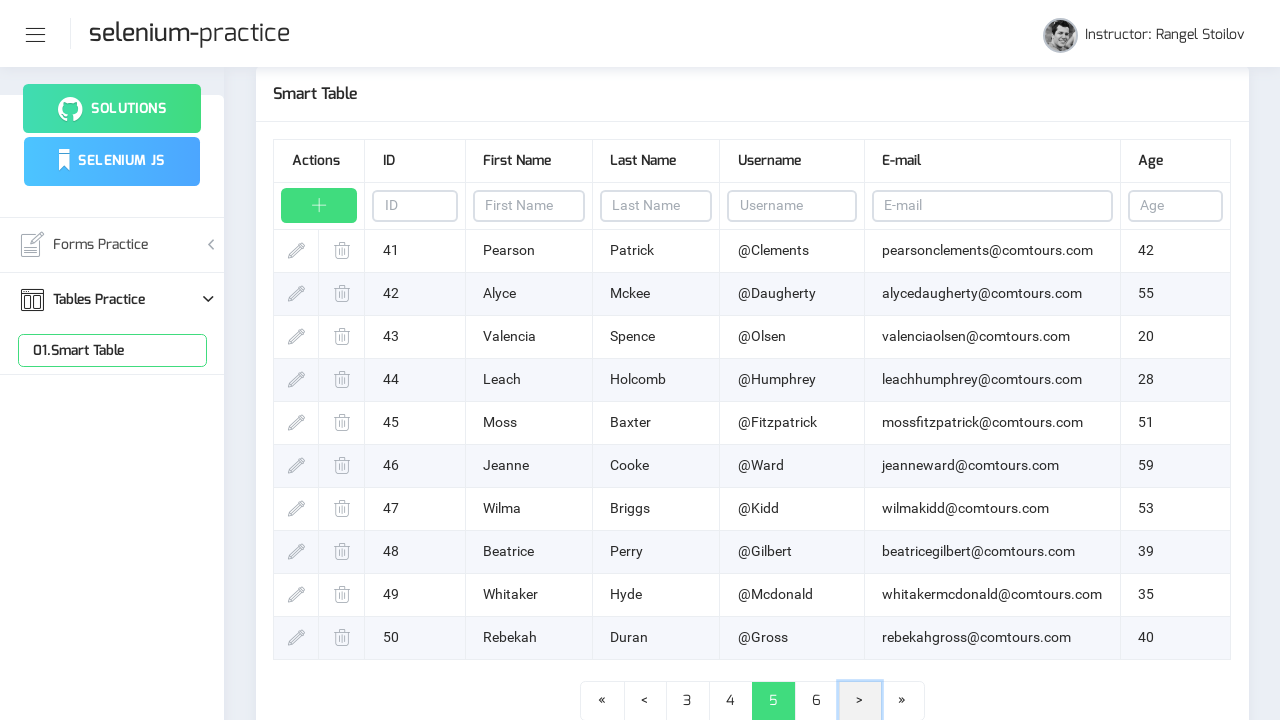

Verified table rows are visible on page 5
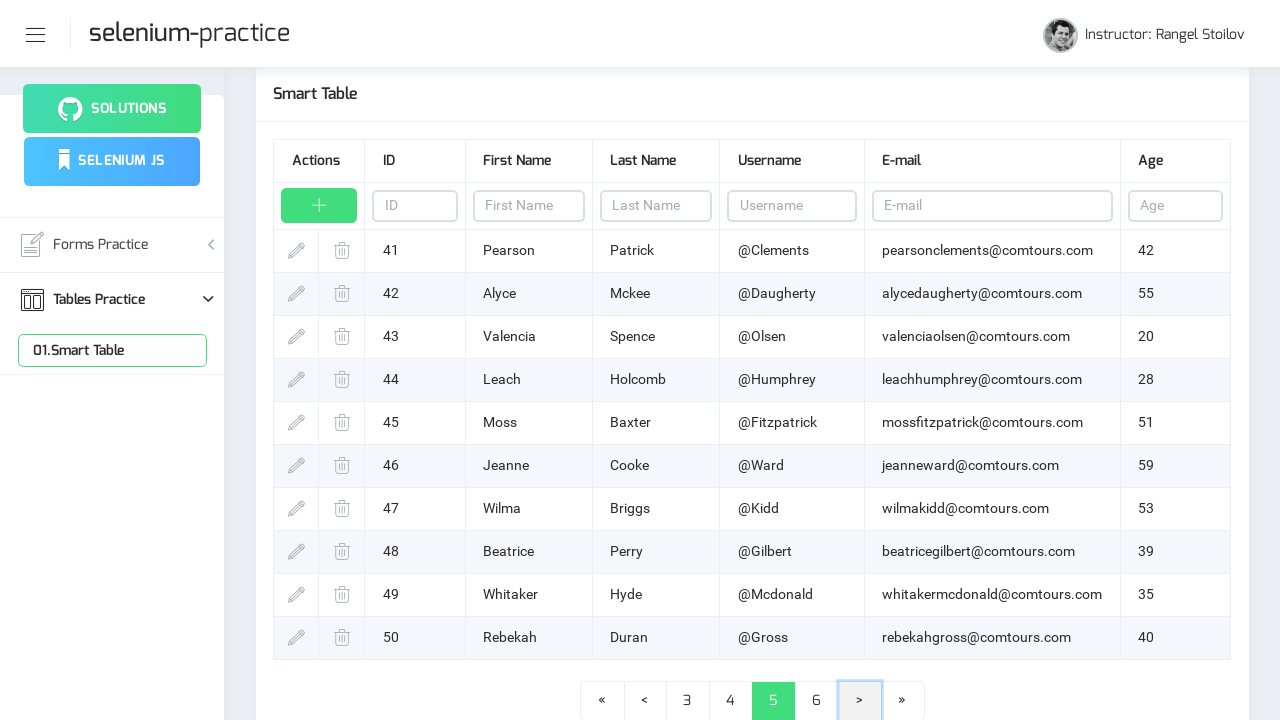

Clicked next button to navigate to page 6 at (860, 701) on .page-link-next
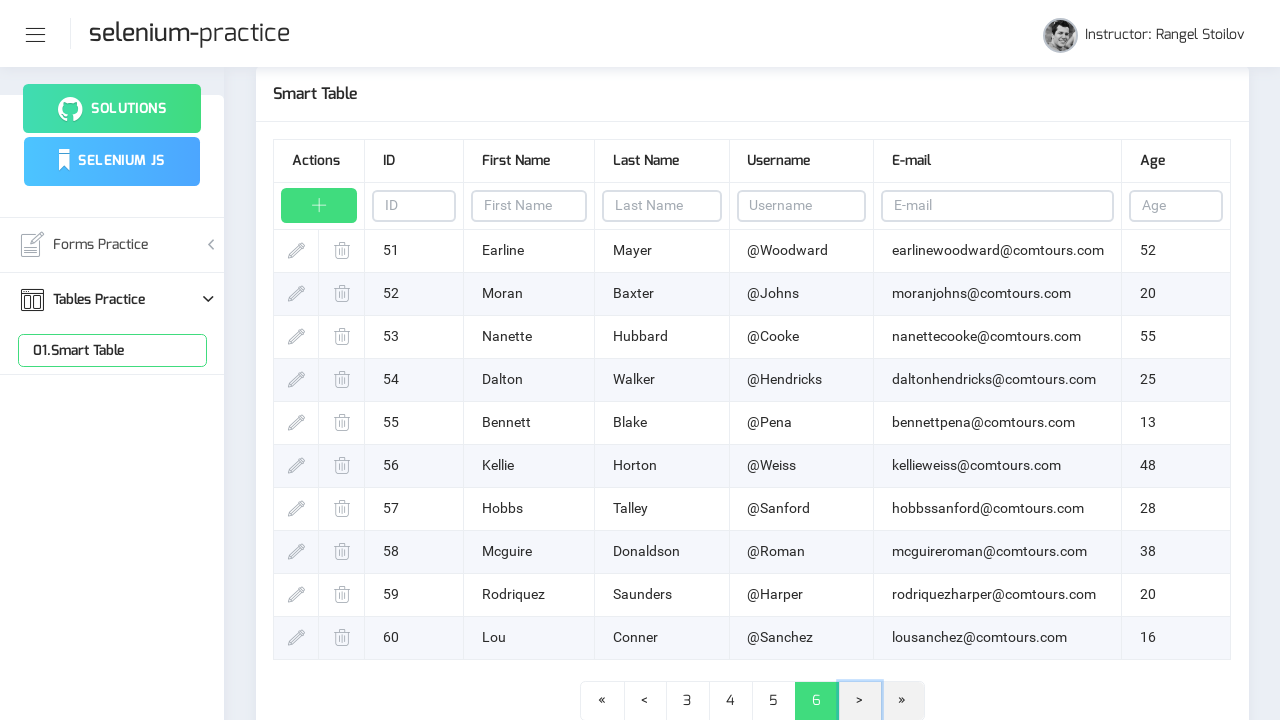

Waited for page transition animation to complete
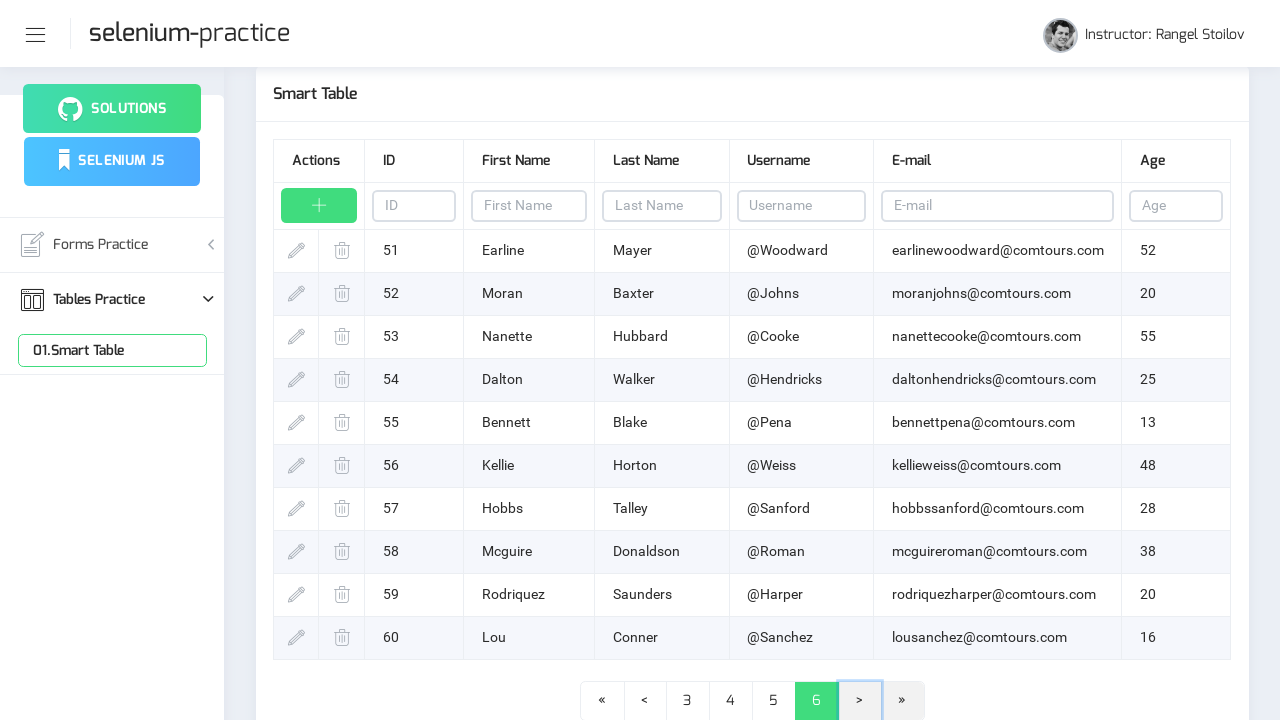

Verified table rows are present on the final page
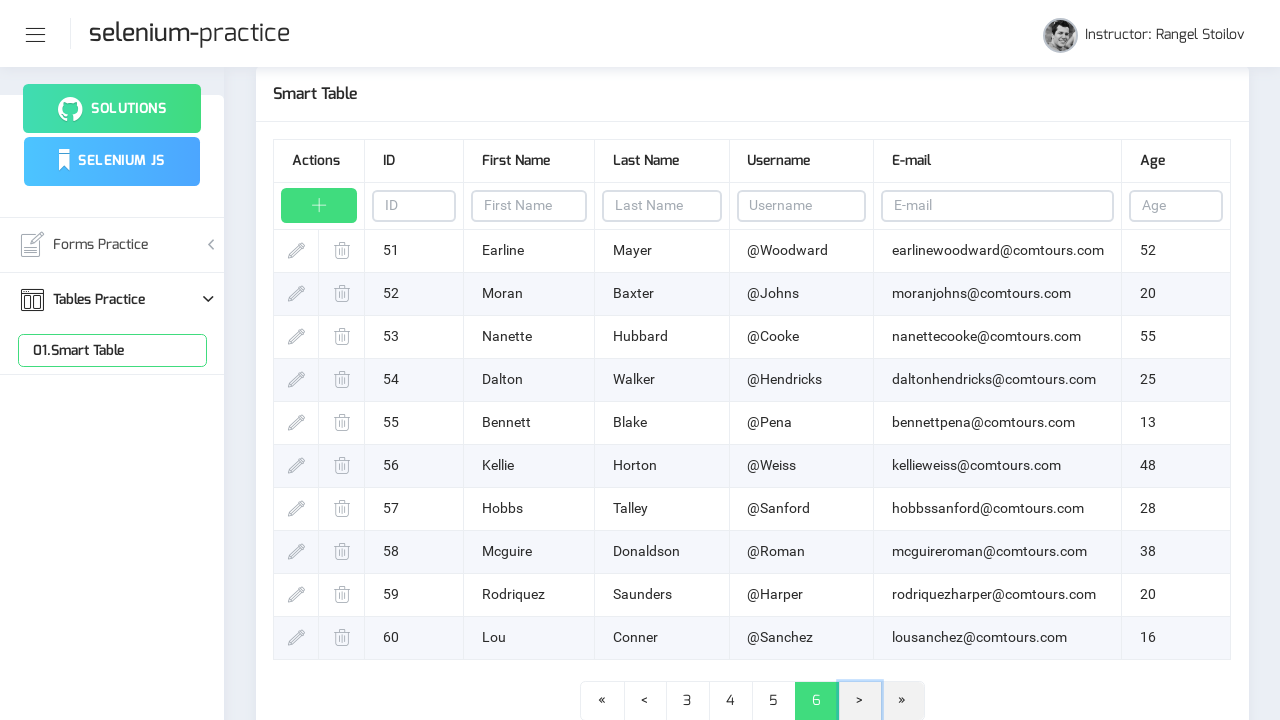

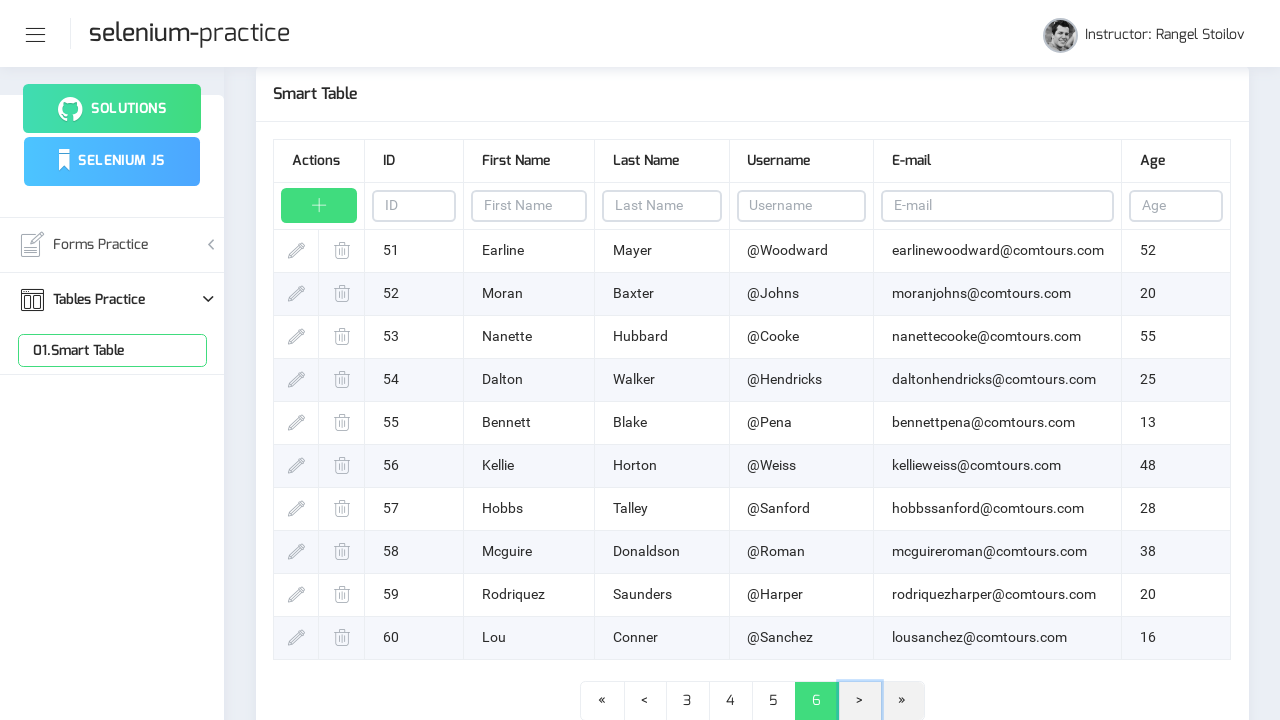